Tests currency conversion functionality by selecting source and target currencies from dropdowns, entering an amount, and verifying the conversion result is displayed

Starting URL: http://www.convertmymoney.com/

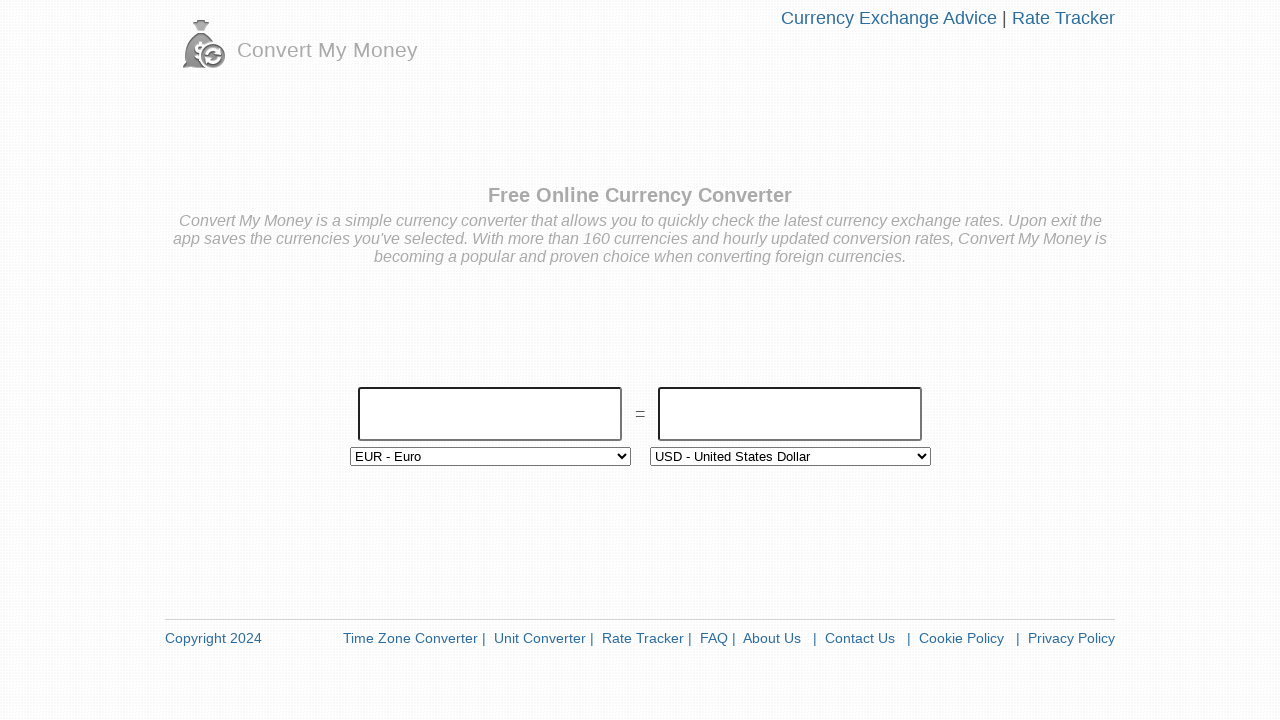

Selected USD - United States Dollar as source currency on #from-list
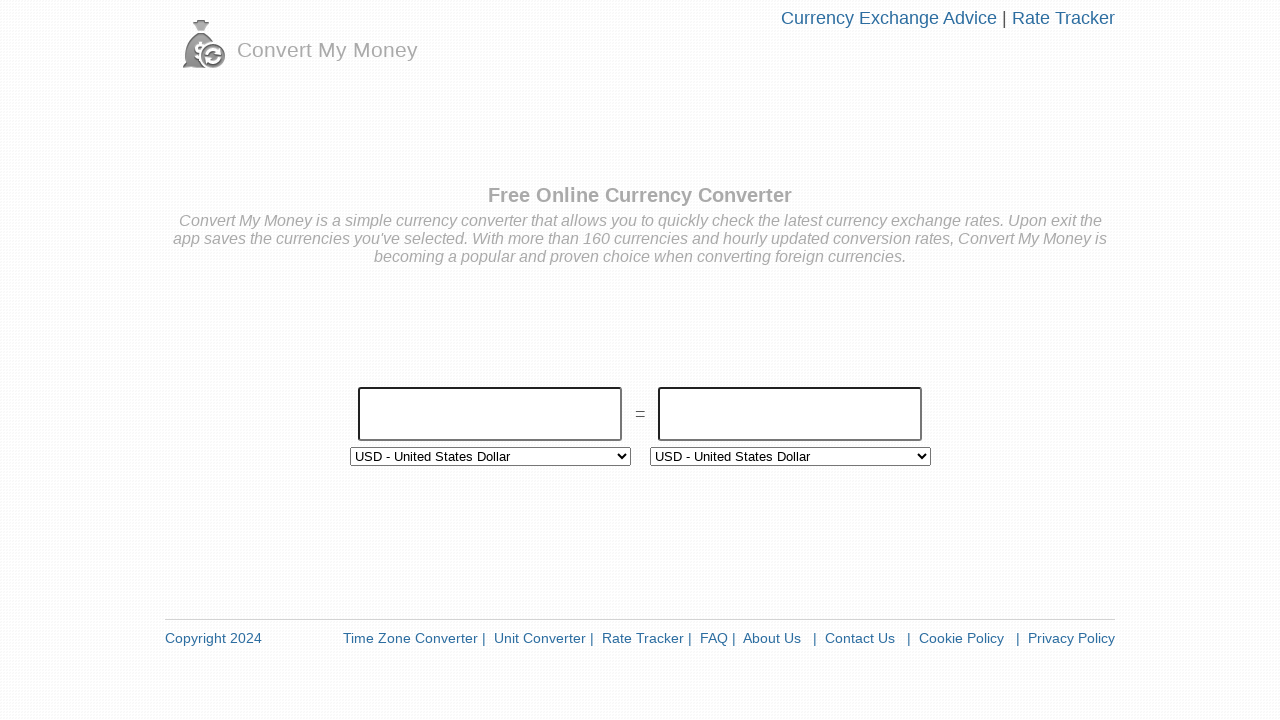

Waited 1 second for source currency selection to register
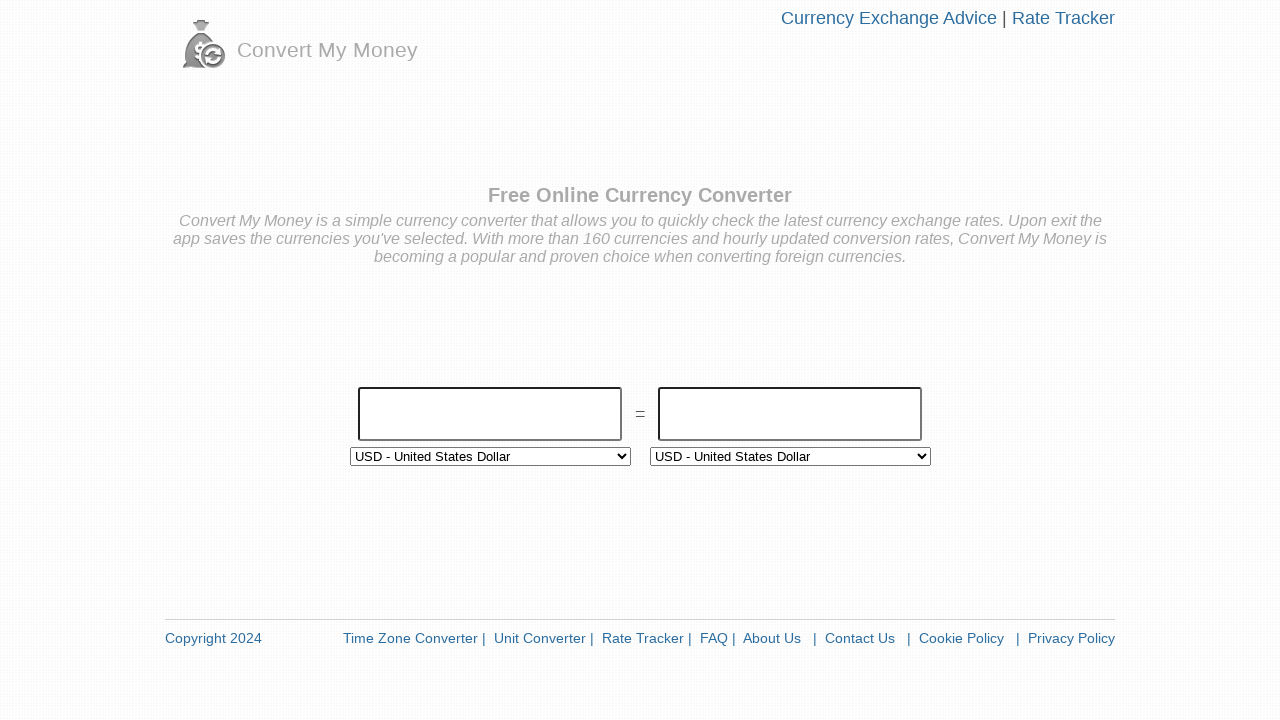

Selected EUR - Euro as target currency on #to-list
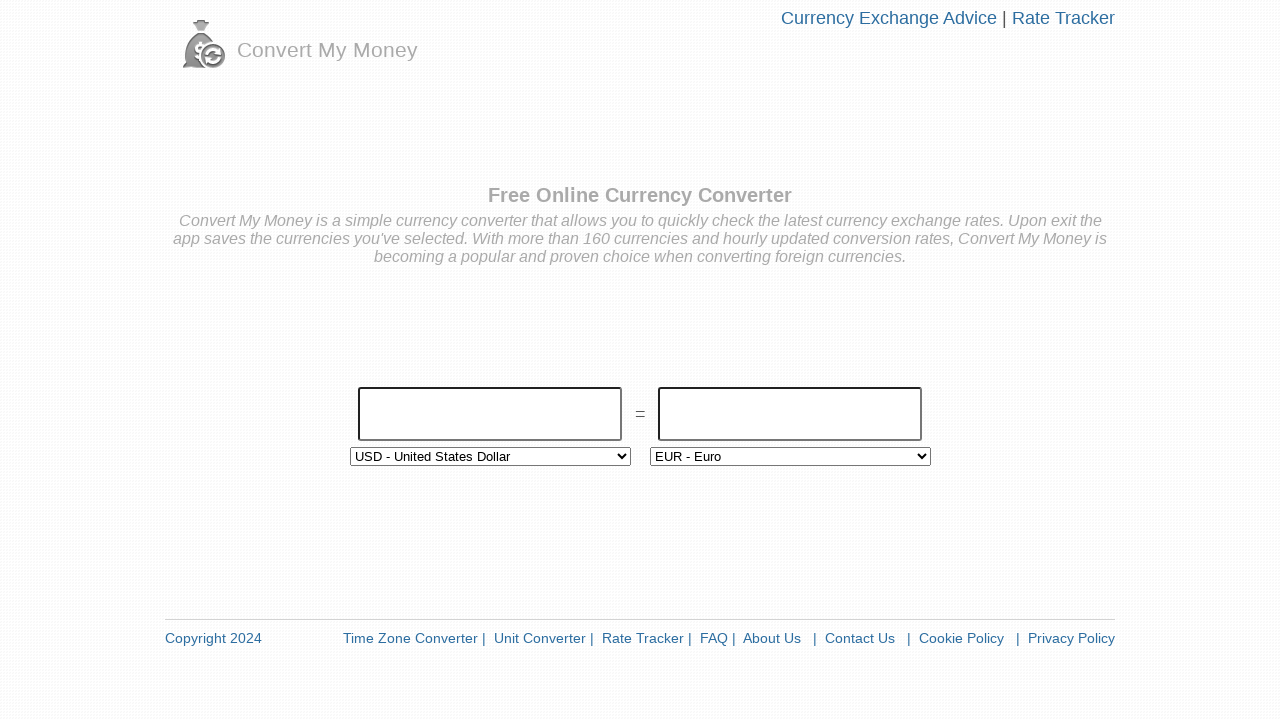

Waited 1 second for target currency selection to register
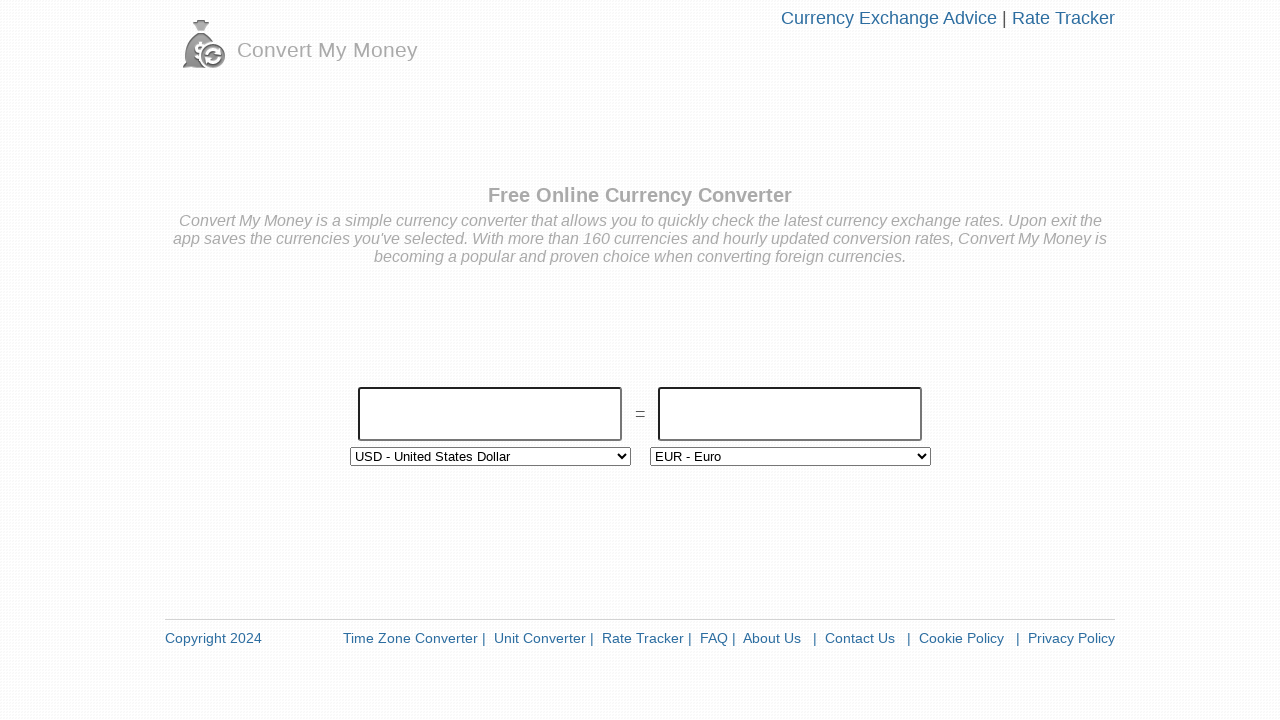

Cleared the amount field on #amount
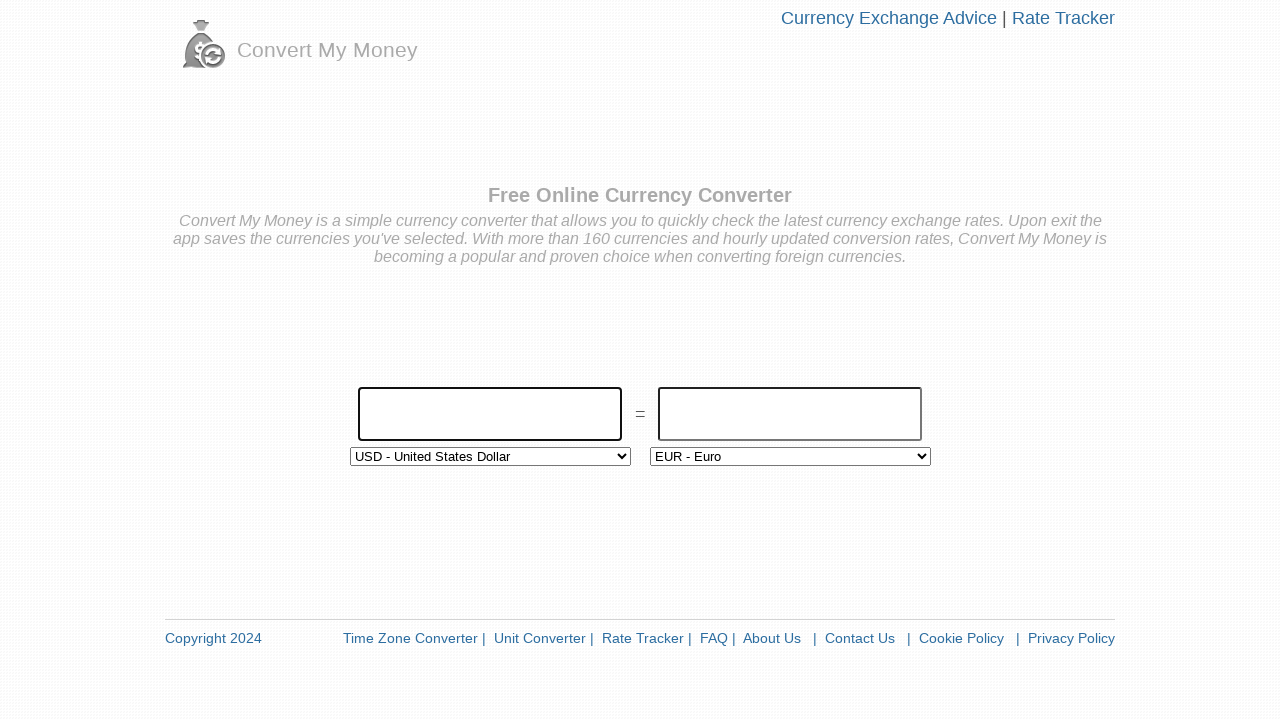

Entered 150 as the conversion amount on #amount
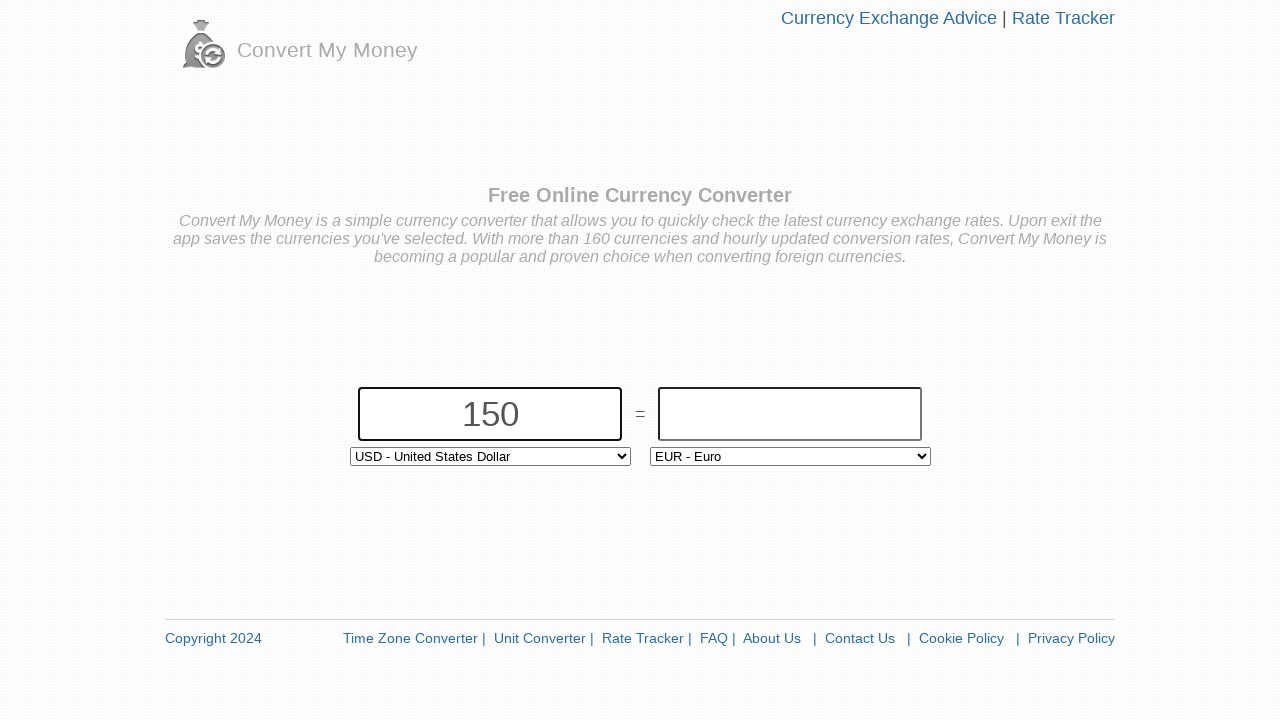

Waited 2 seconds for conversion result to appear
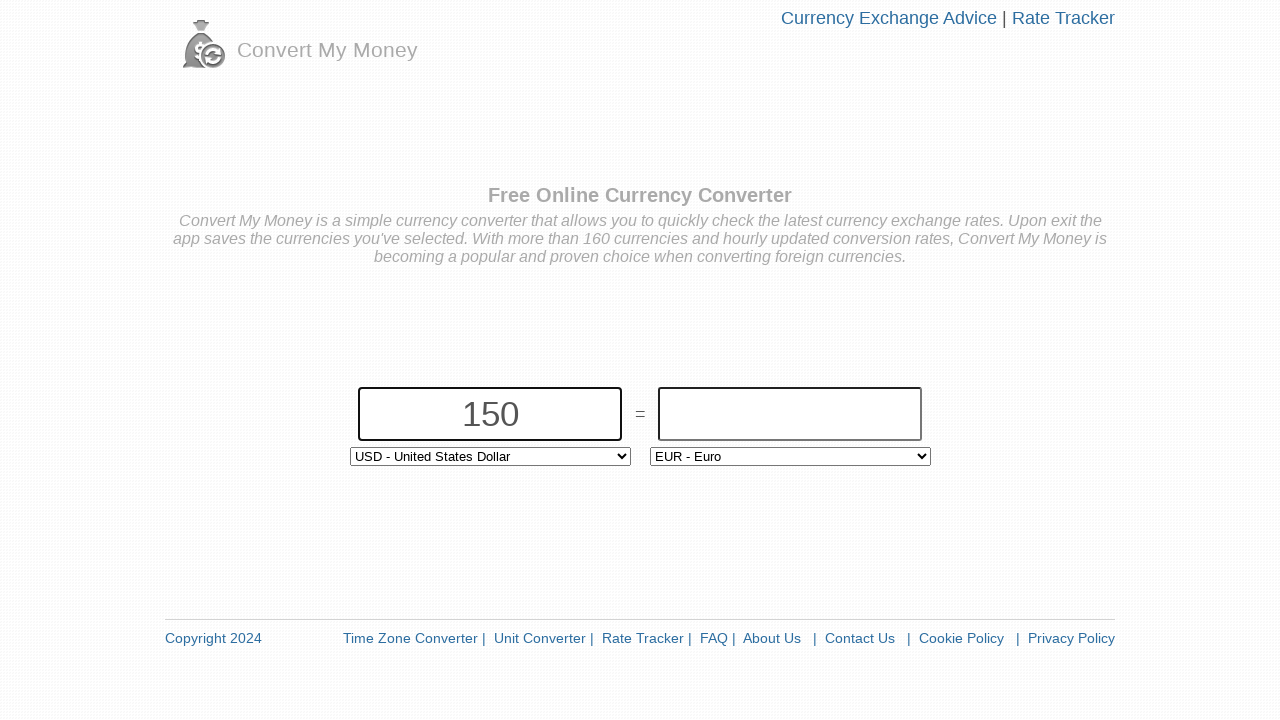

Verified result field is present and has a value
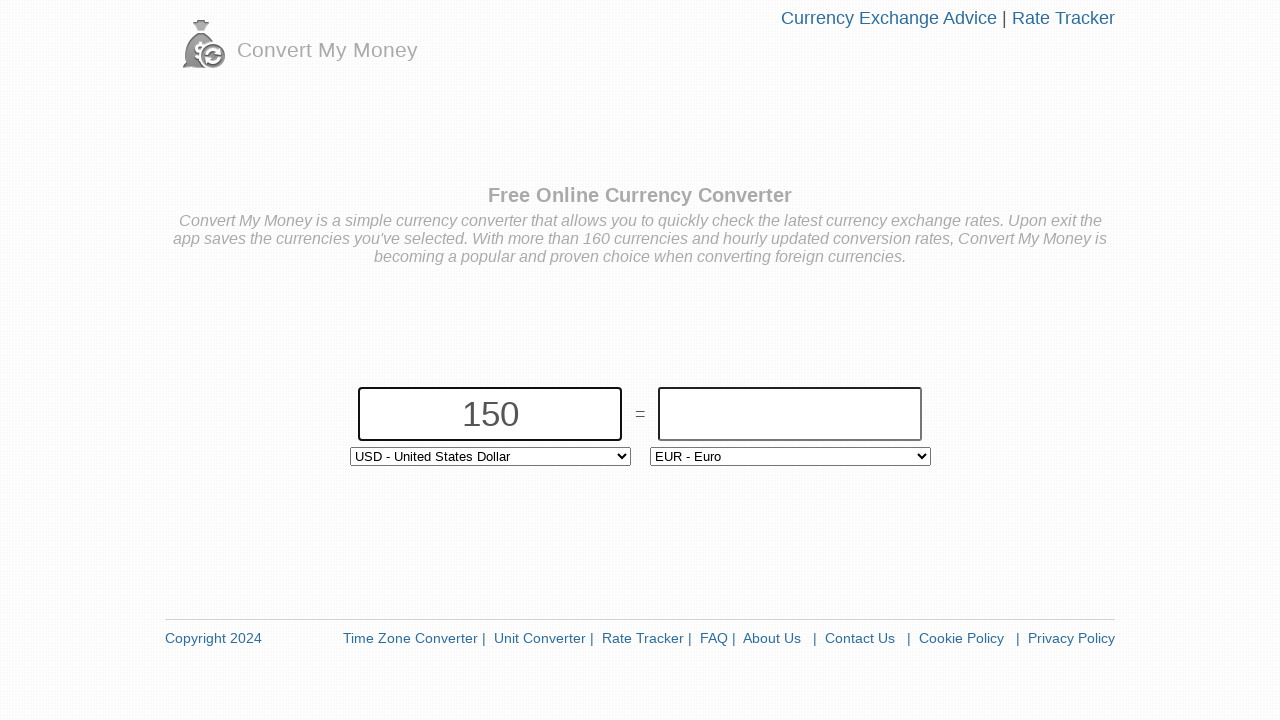

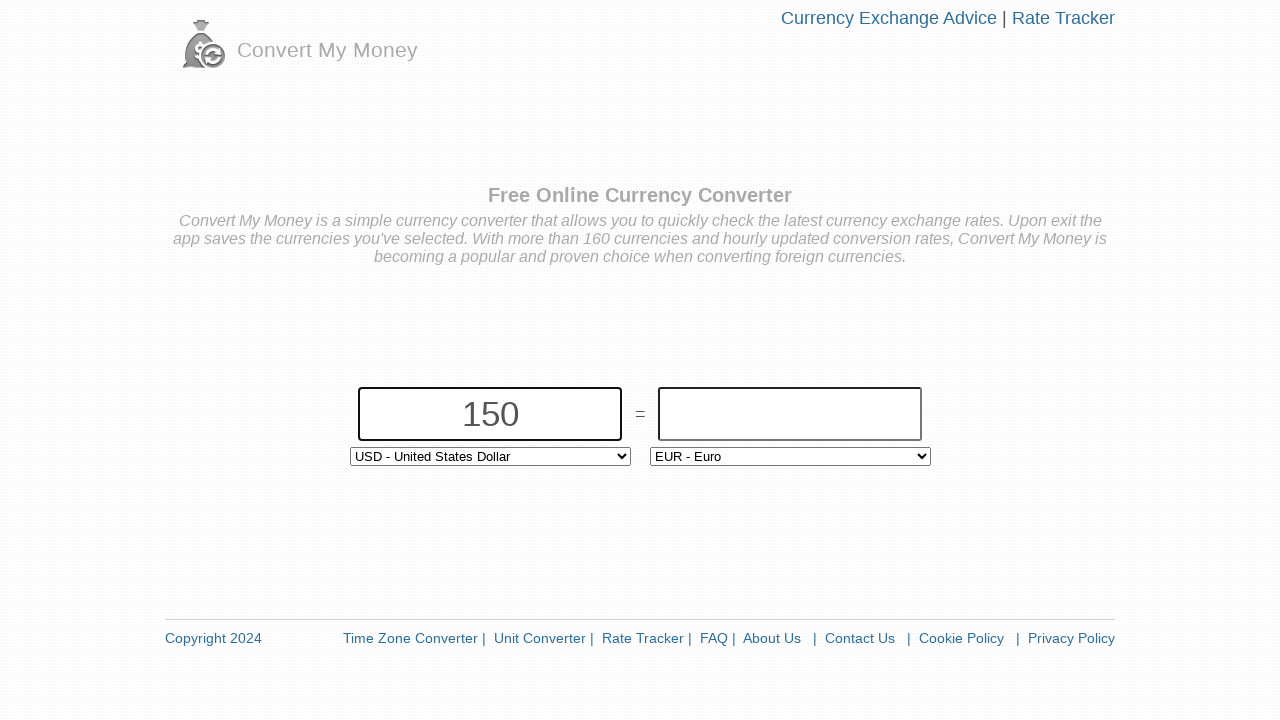